Tests IKEA search functionality by searching for bookshelves

Starting URL: https://www.ikea.com/in/en/

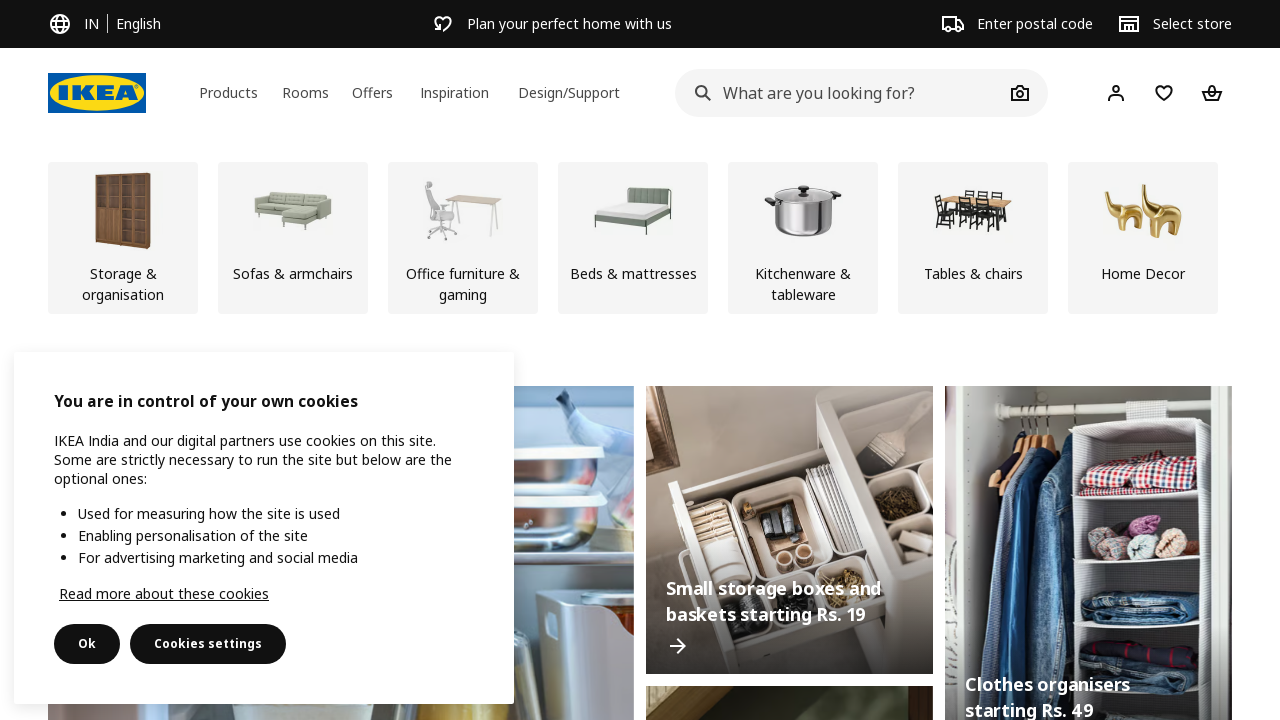

Clicked on IKEA search input field at (840, 93) on #ikea-search-input
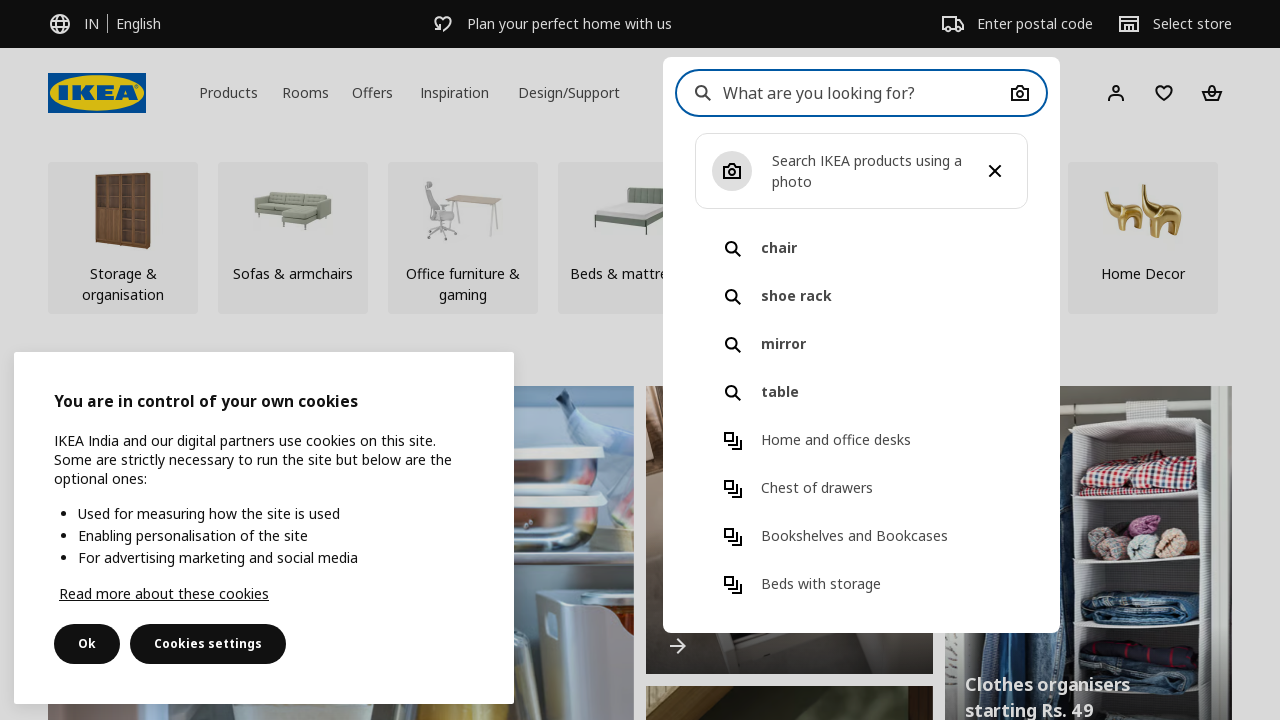

Filled search field with 'BookShelves' on #ikea-search-input
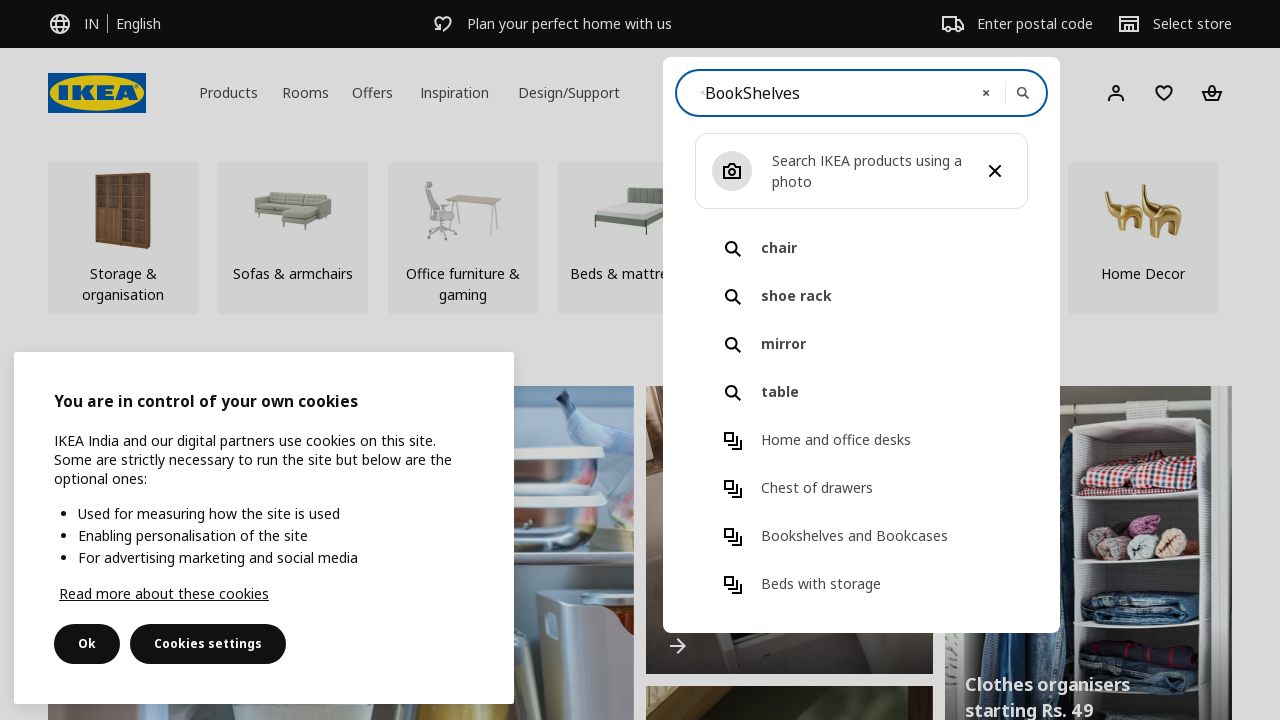

Pressed Enter to initiate bookshelf search
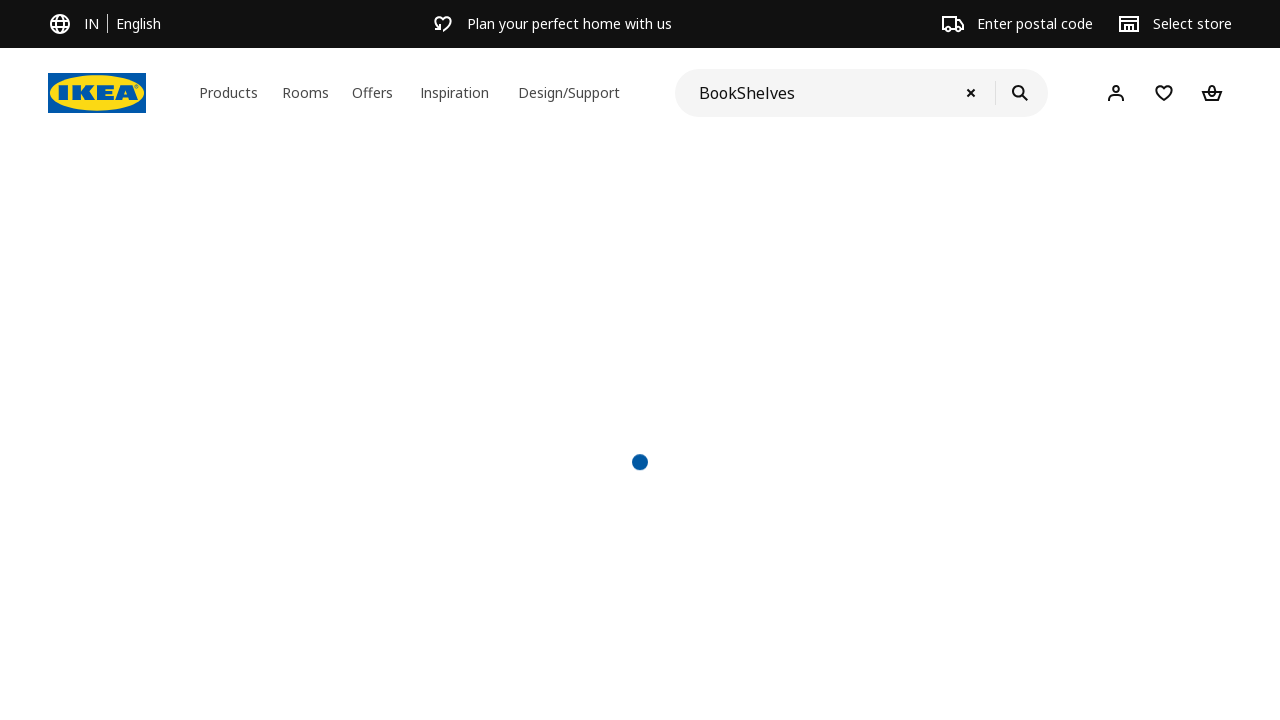

Search results page loaded and network idle
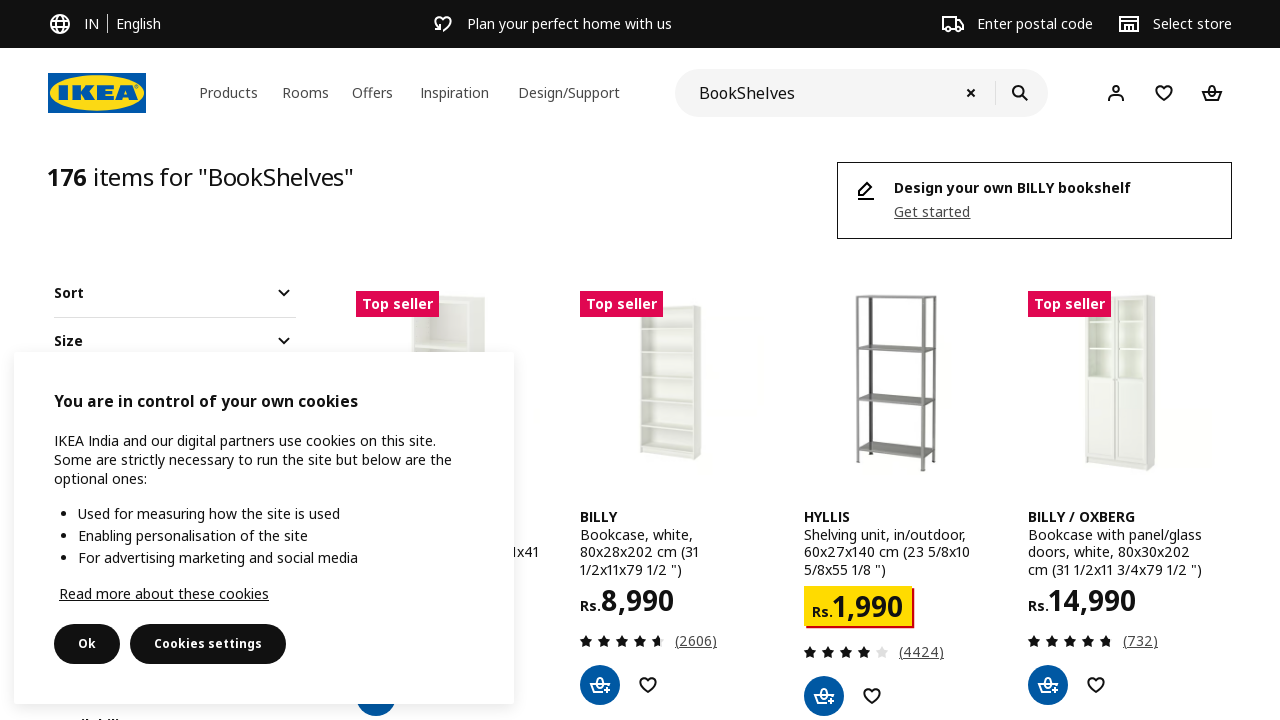

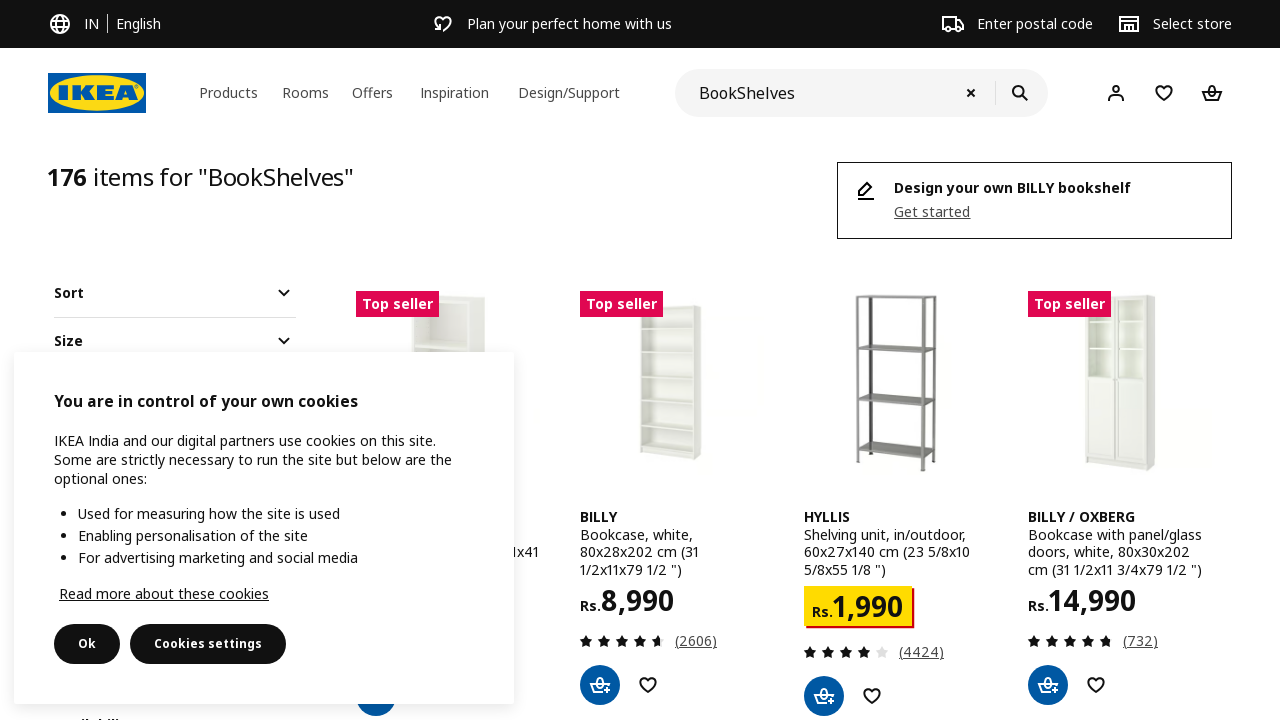